Tests horizontal slider by using arrow keys to change slider value

Starting URL: https://the-internet.herokuapp.com/horizontal_slider

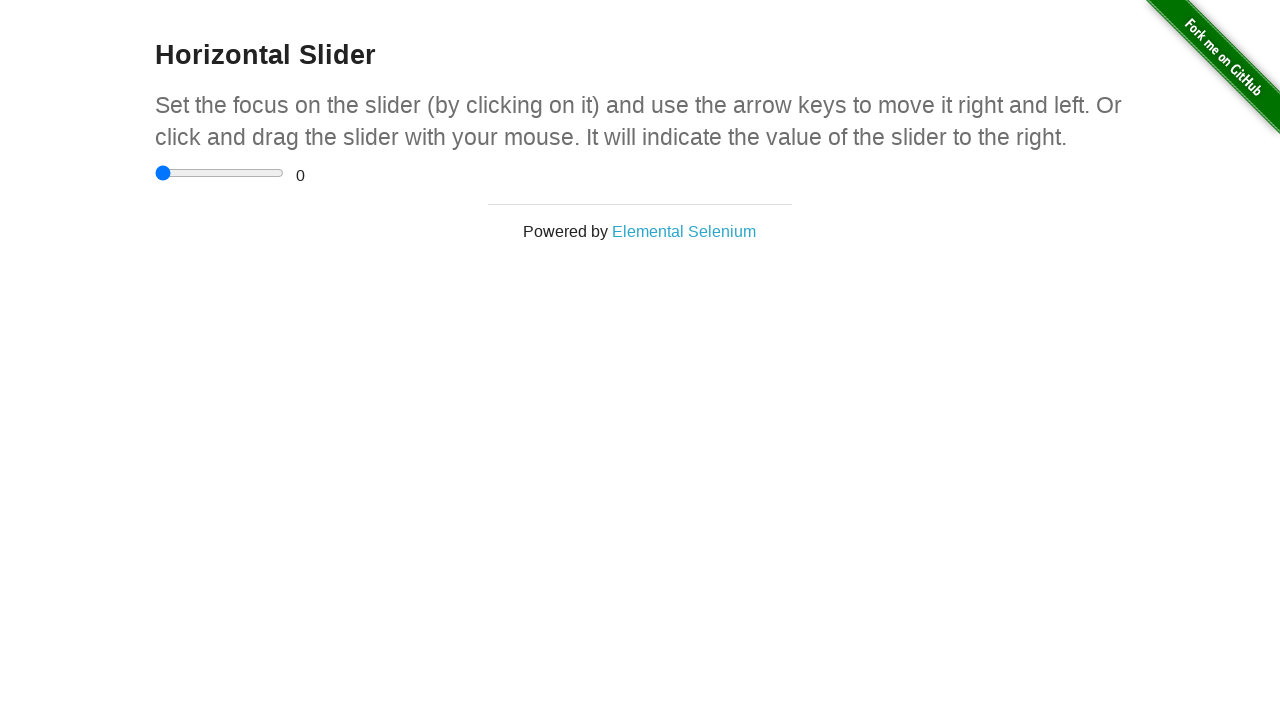

Navigated to horizontal slider test page
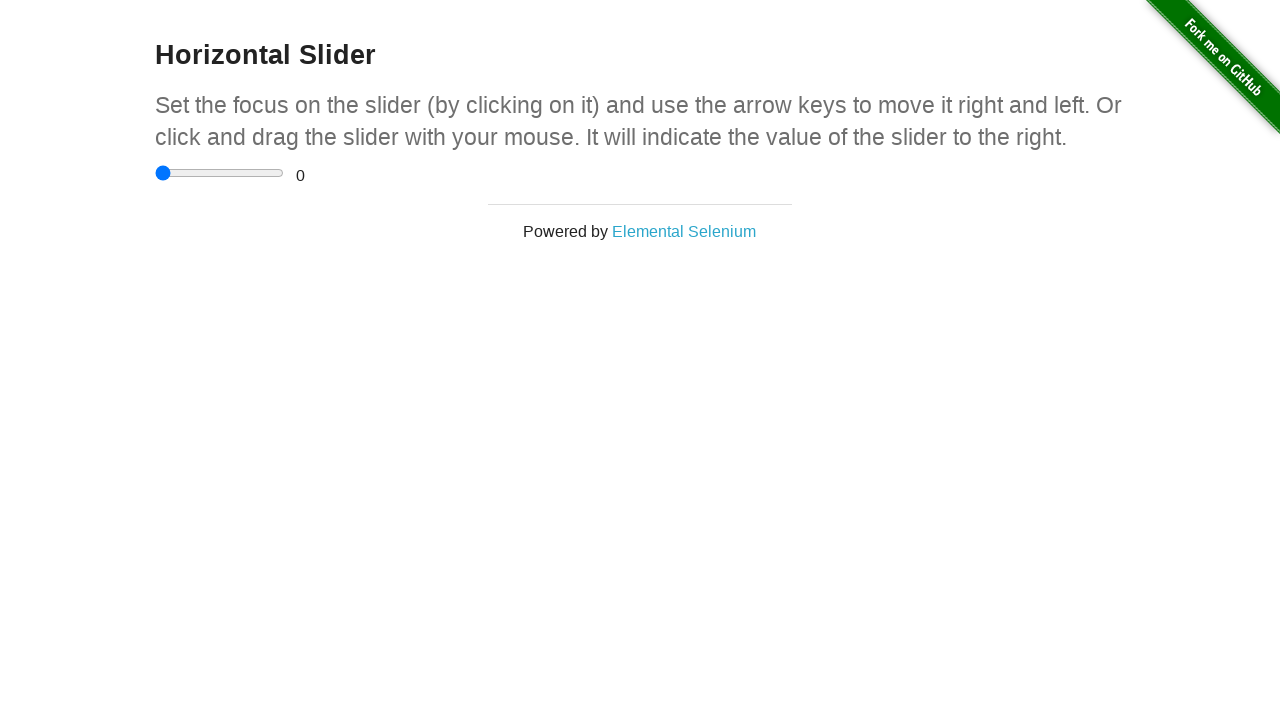

Located the horizontal slider element
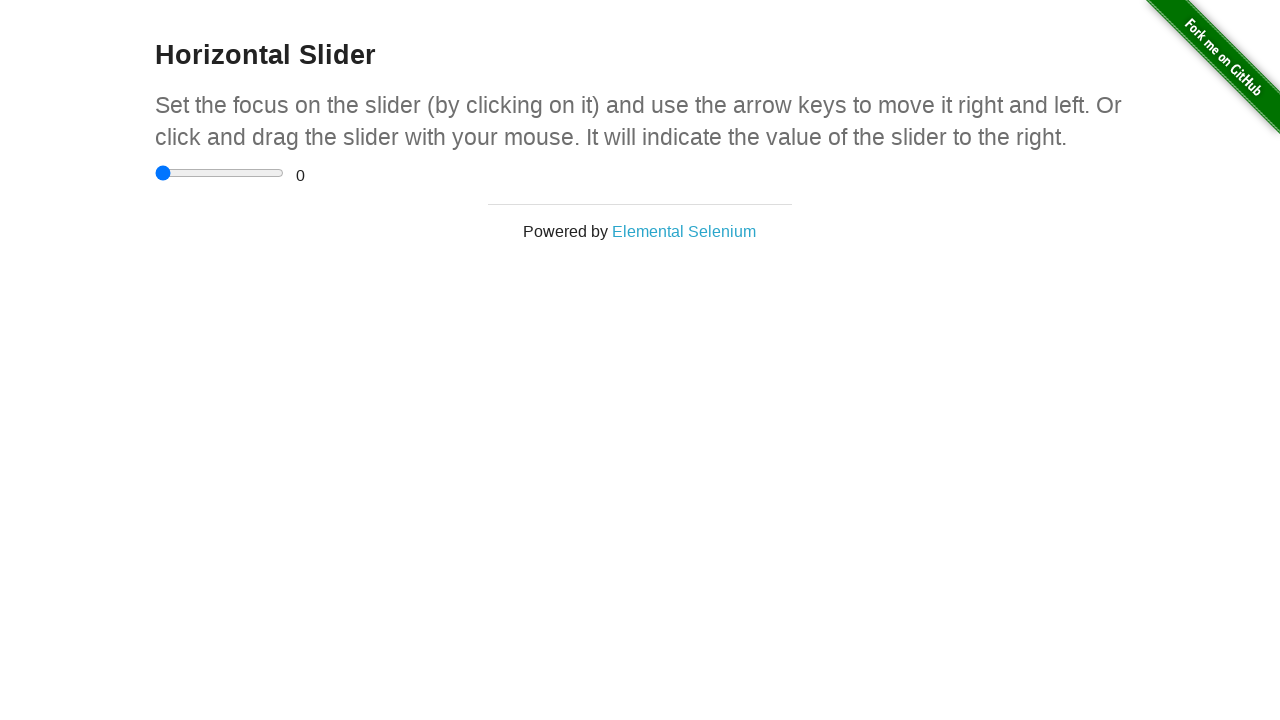

Pressed ArrowRight key to move slider right (1st time) on xpath=//*[@id='content']/div/div/input
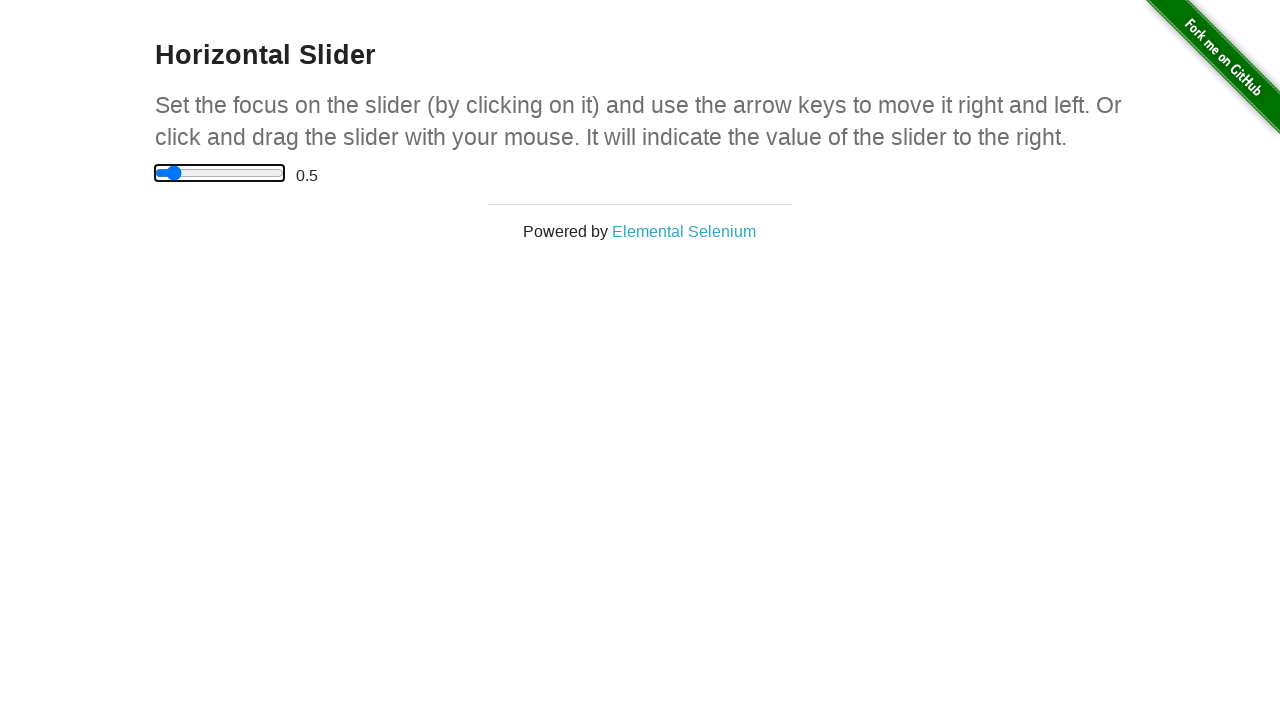

Pressed ArrowRight key to move slider right (2nd time) on xpath=//*[@id='content']/div/div/input
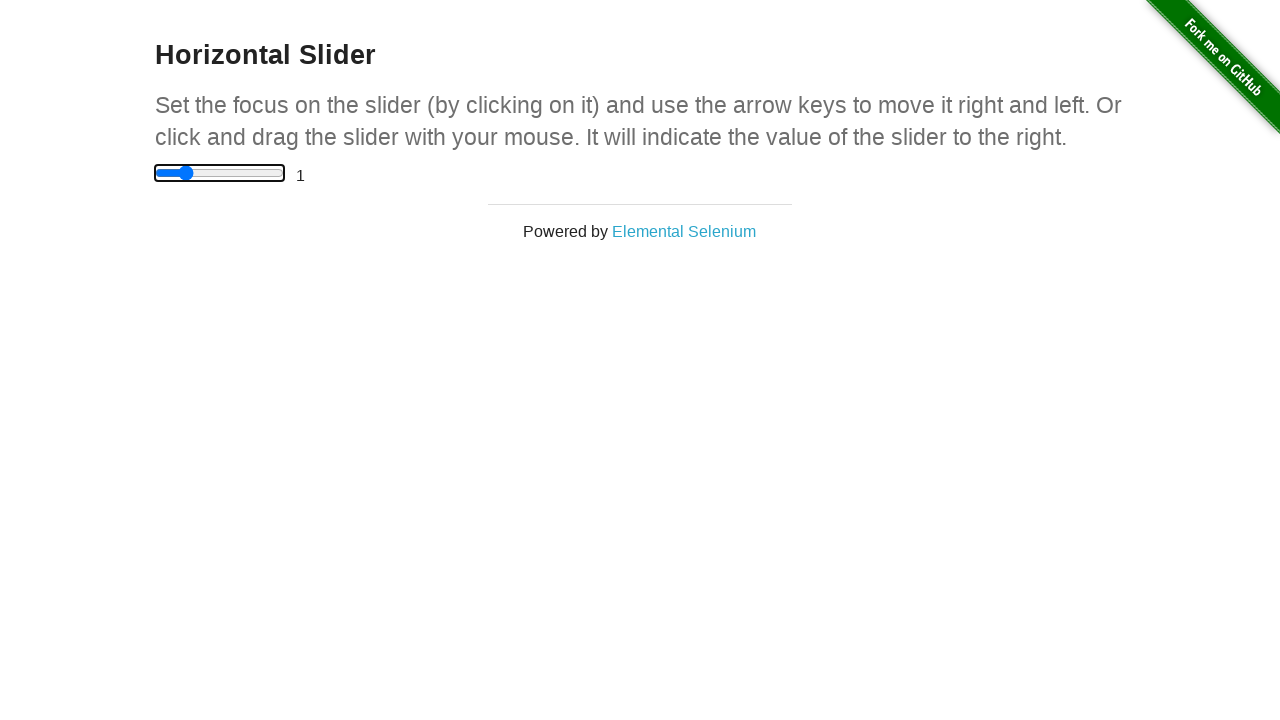

Pressed ArrowRight key to move slider right (3rd time) on xpath=//*[@id='content']/div/div/input
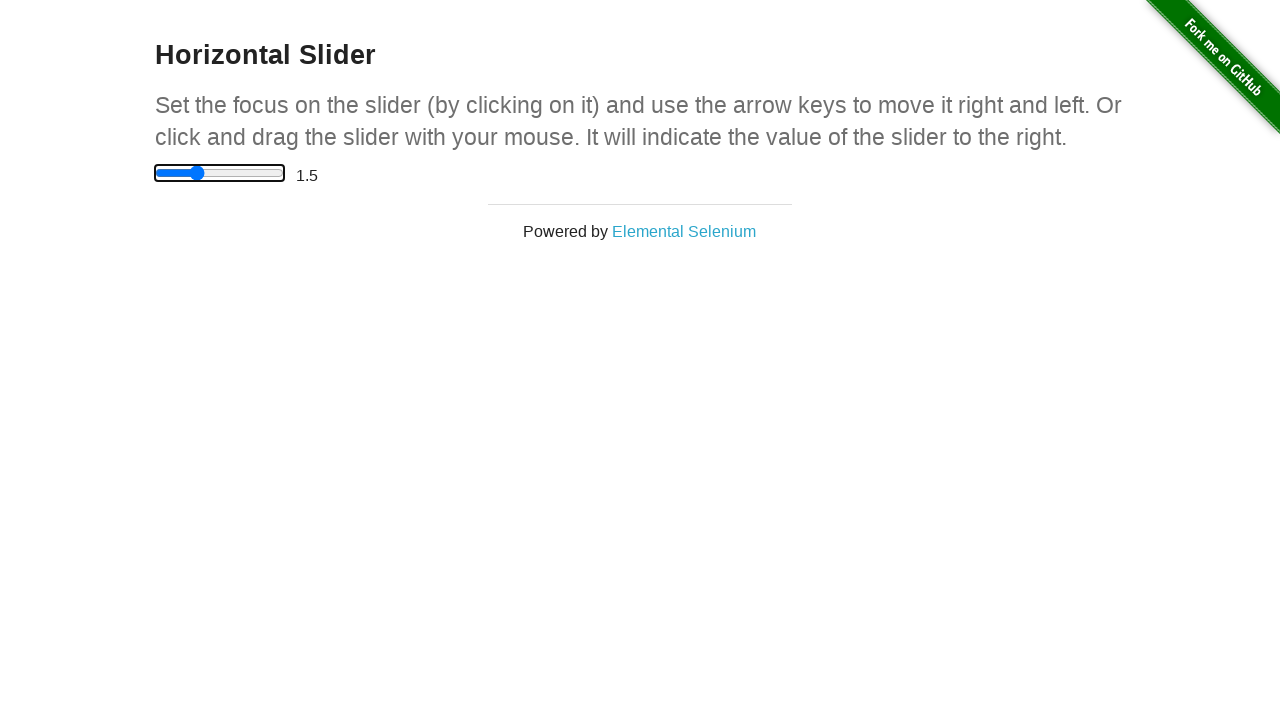

Pressed ArrowLeft key to move slider left on xpath=//*[@id='content']/div/div/input
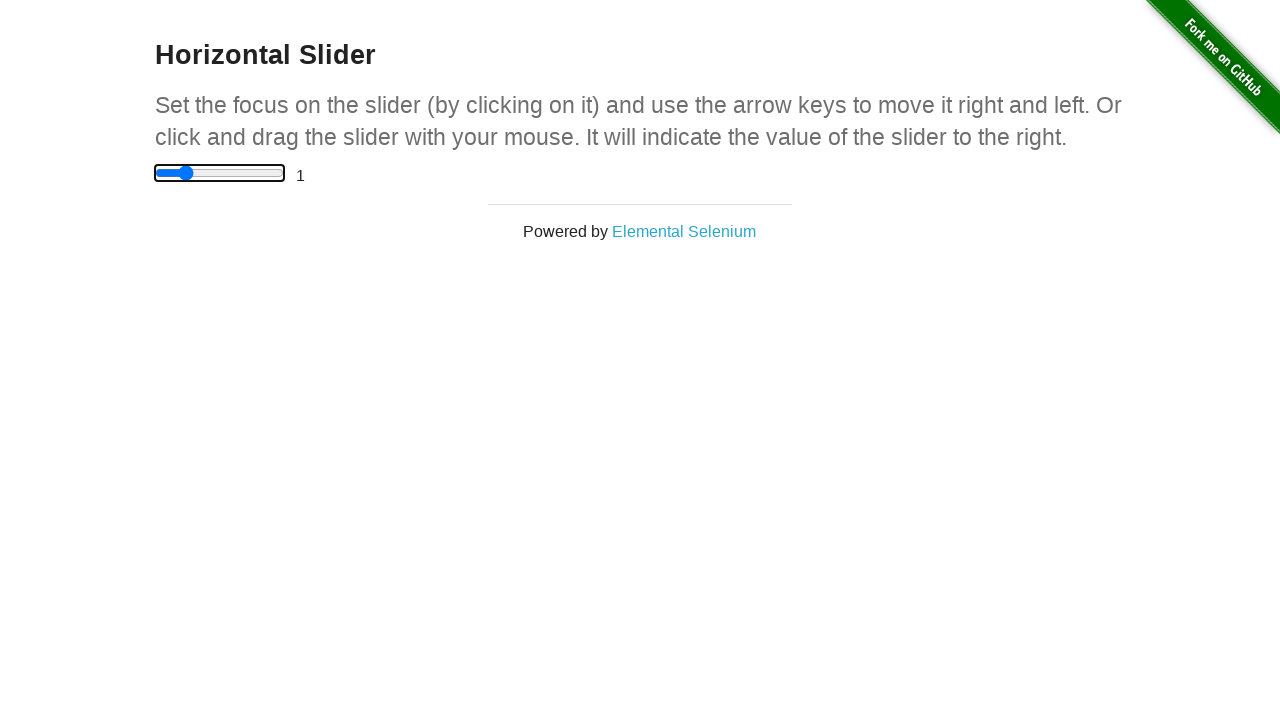

Pressed ArrowRight key to move slider right on xpath=//*[@id='content']/div/div/input
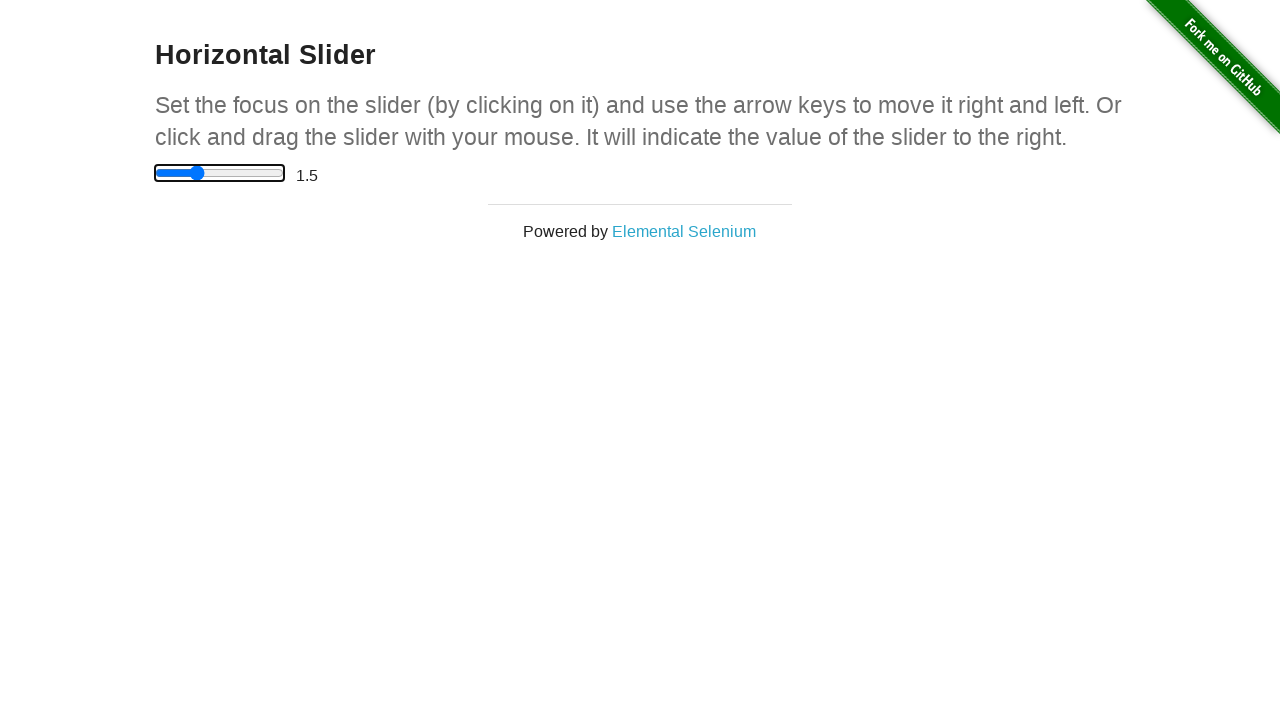

Pressed ArrowRight key to move slider right (final adjustment) on xpath=//*[@id='content']/div/div/input
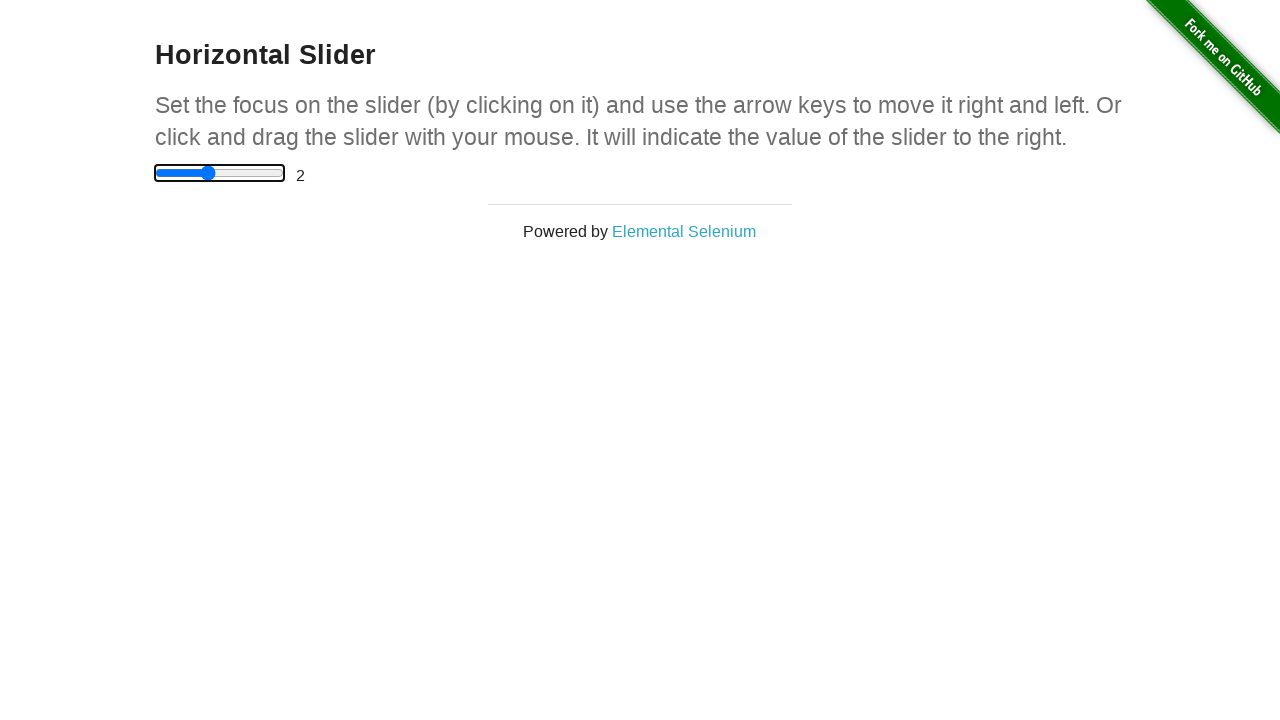

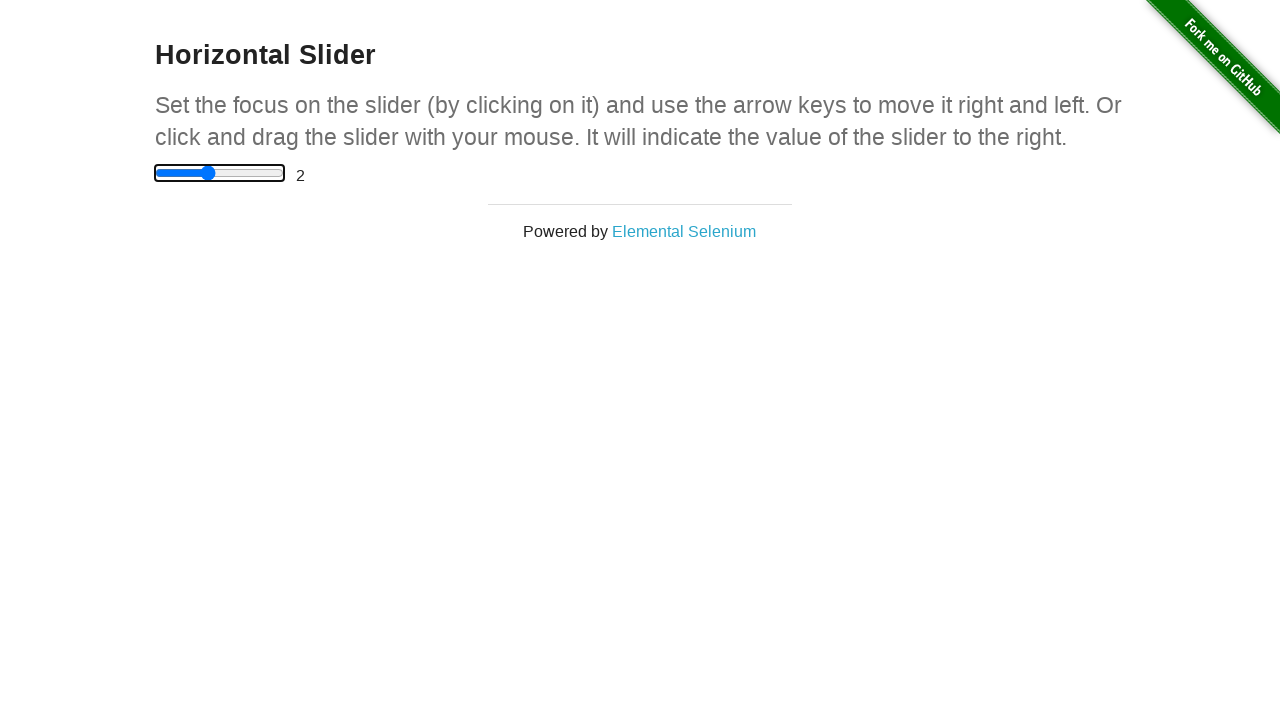